Tests slow loading web page by clicking on "Slow load website" link and verifying the title loads after a delay

Starting URL: https://curso.testautomation.es

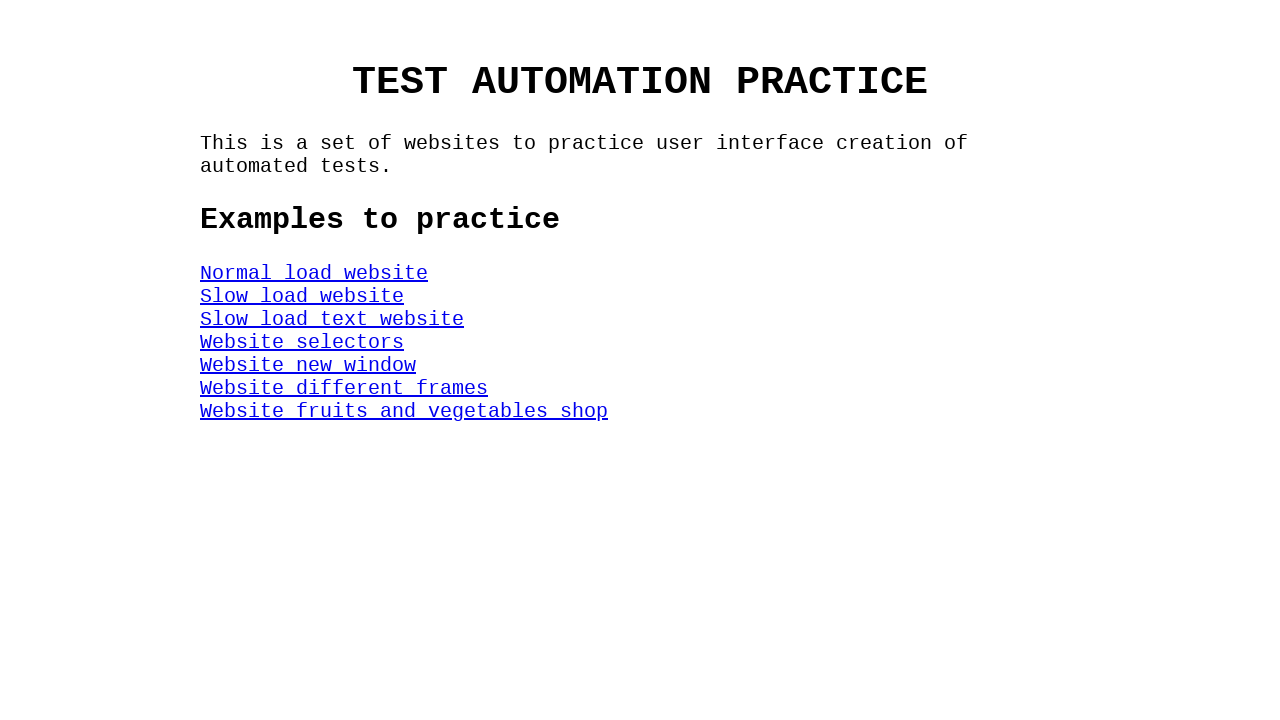

Clicked on 'Slow load website' link at (302, 296) on #SlowLoadWeb
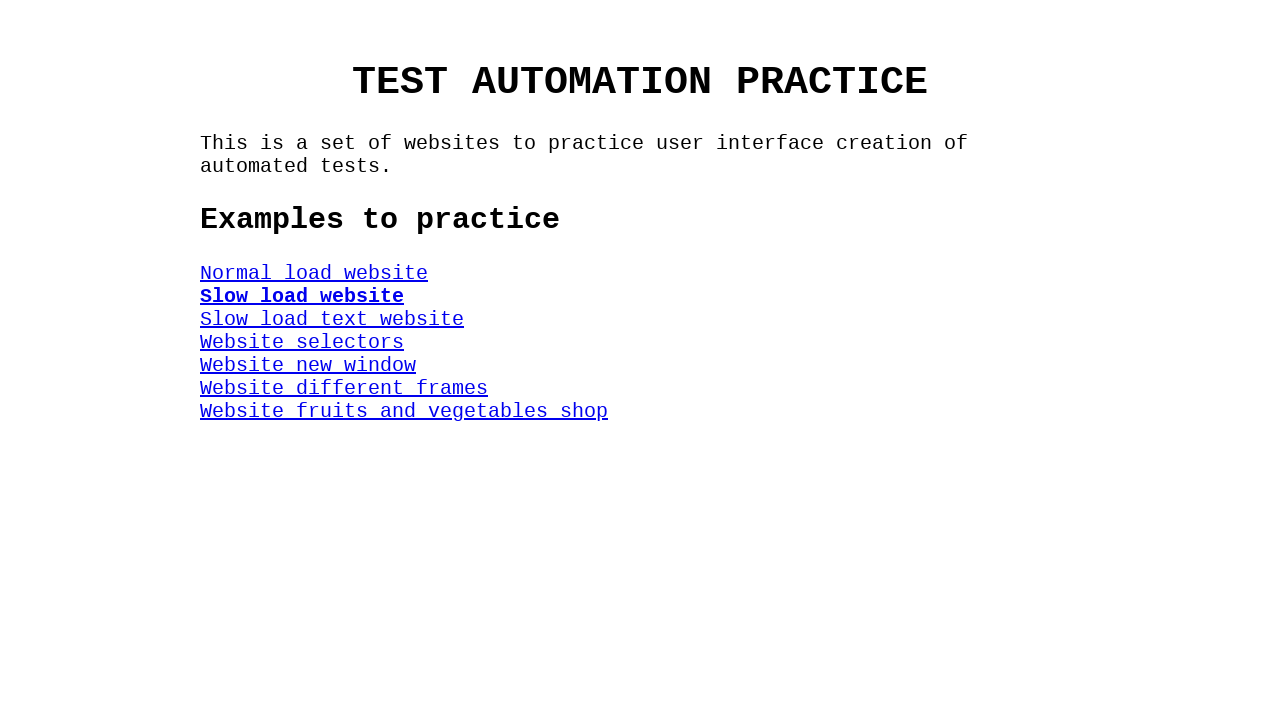

Title element appeared after slow load
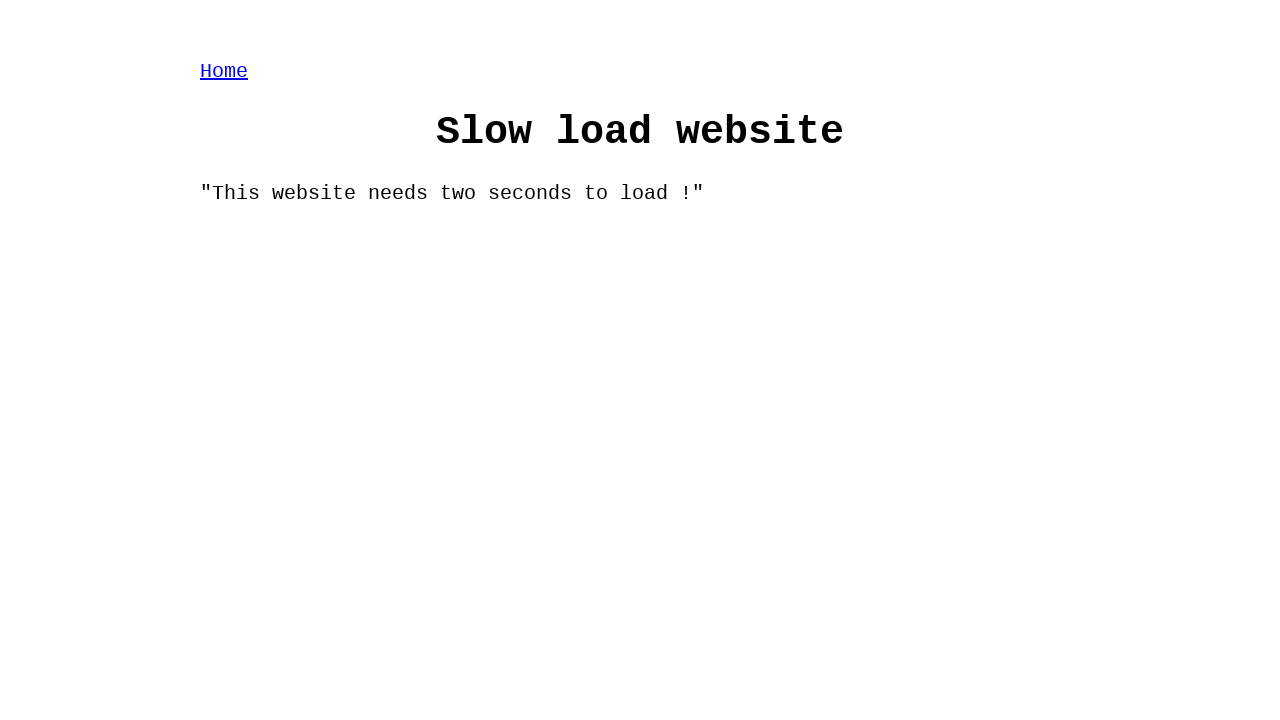

Located title element
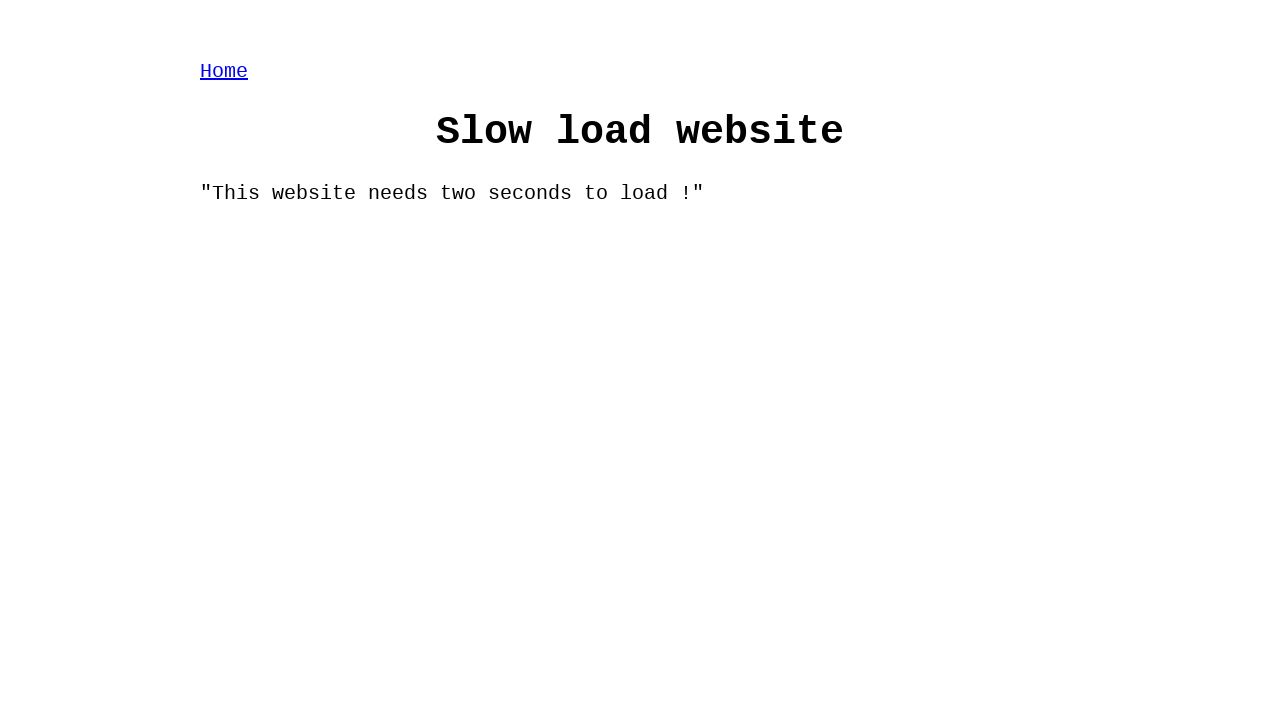

Verified title text is 'Slow load website'
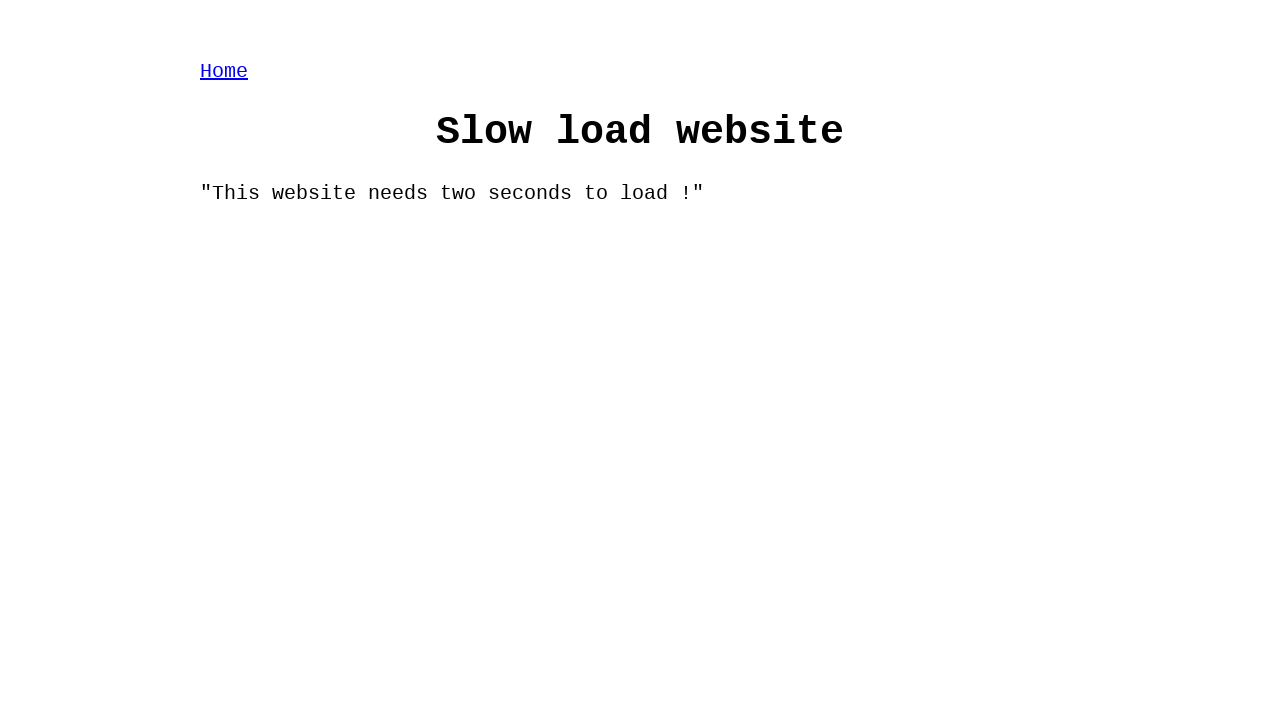

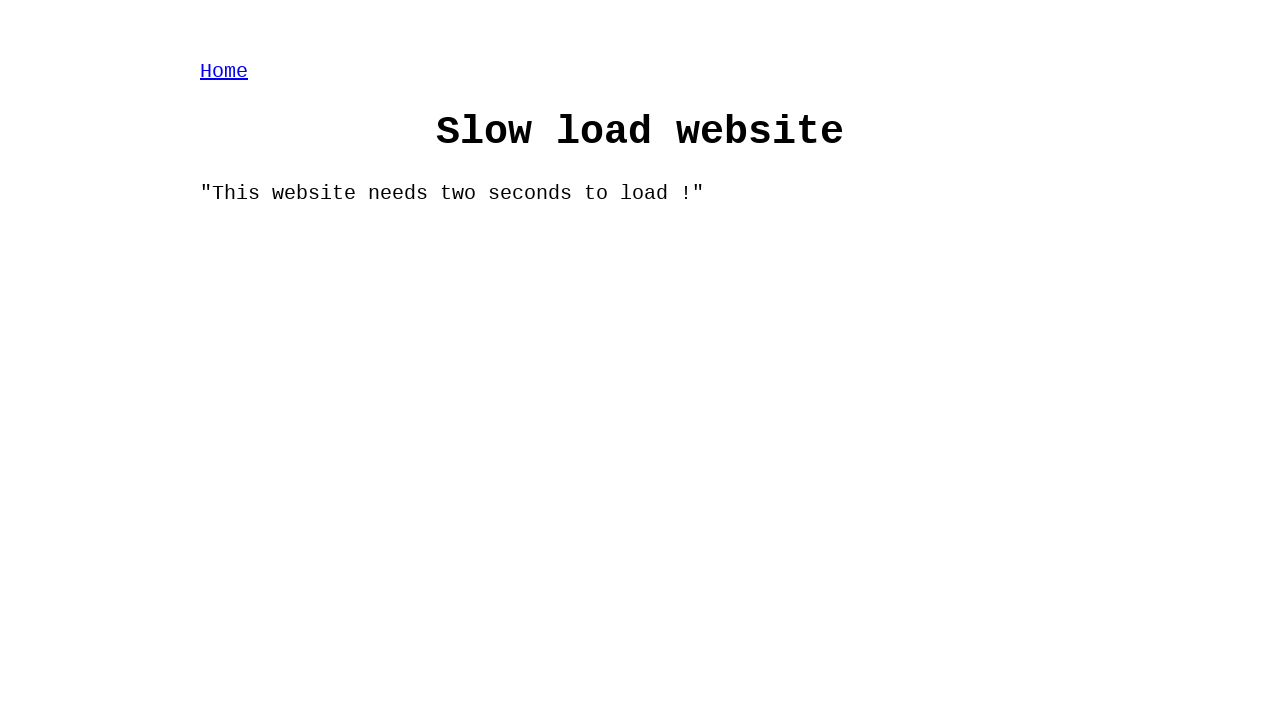